Tests vertical scrolling functionality on the Selenium website by scrolling down and then partially scrolling back up using JavaScript execution

Starting URL: https://www.selenium.dev/

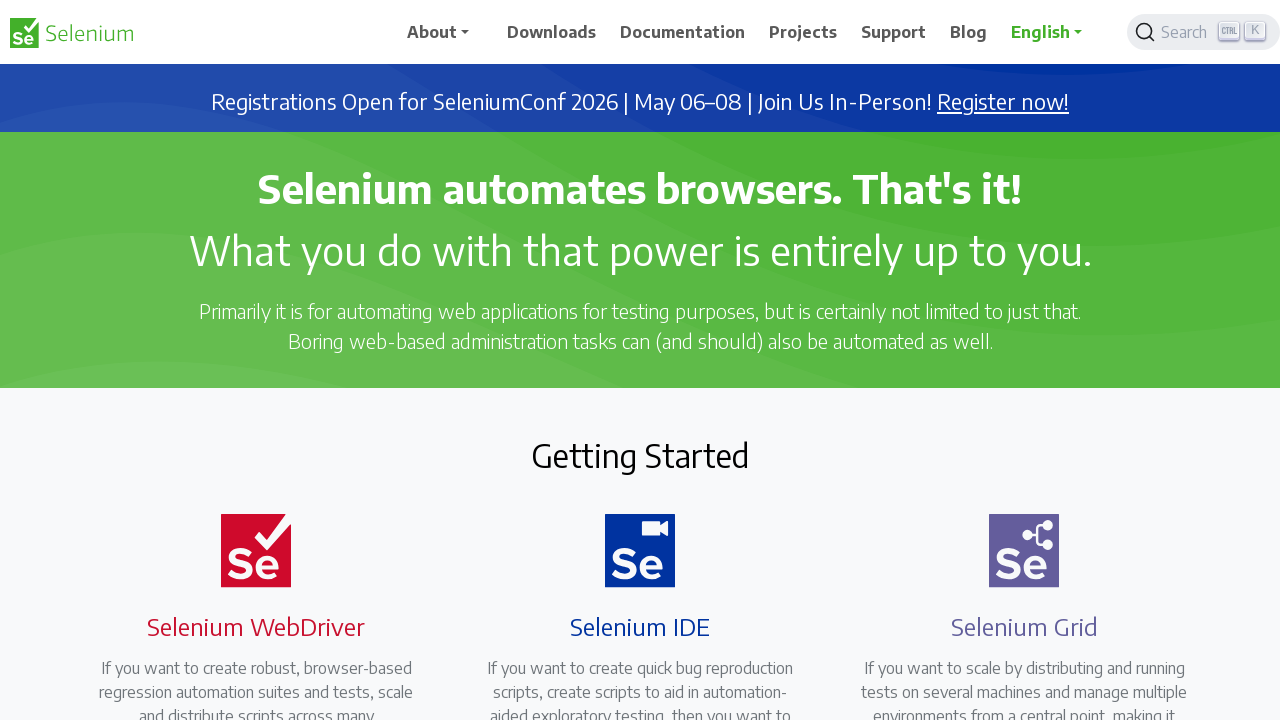

Scrolled down by 500 pixels
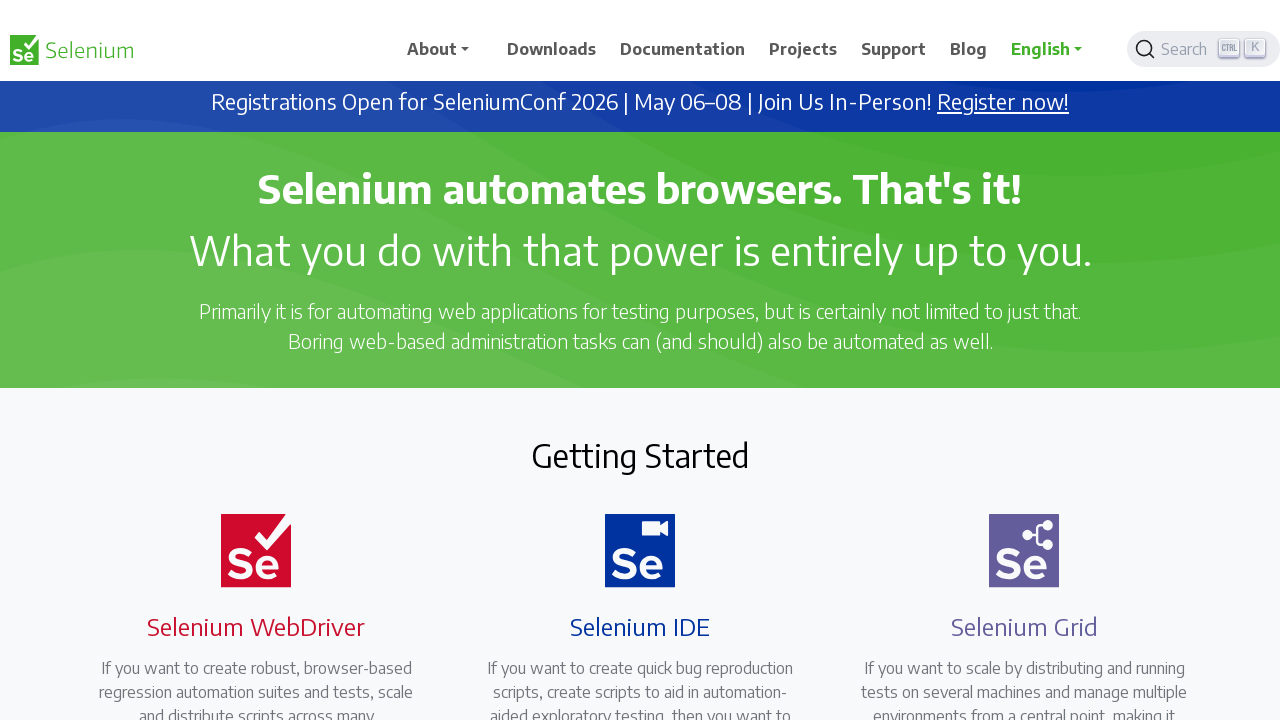

Scrolled down by another 500 pixels
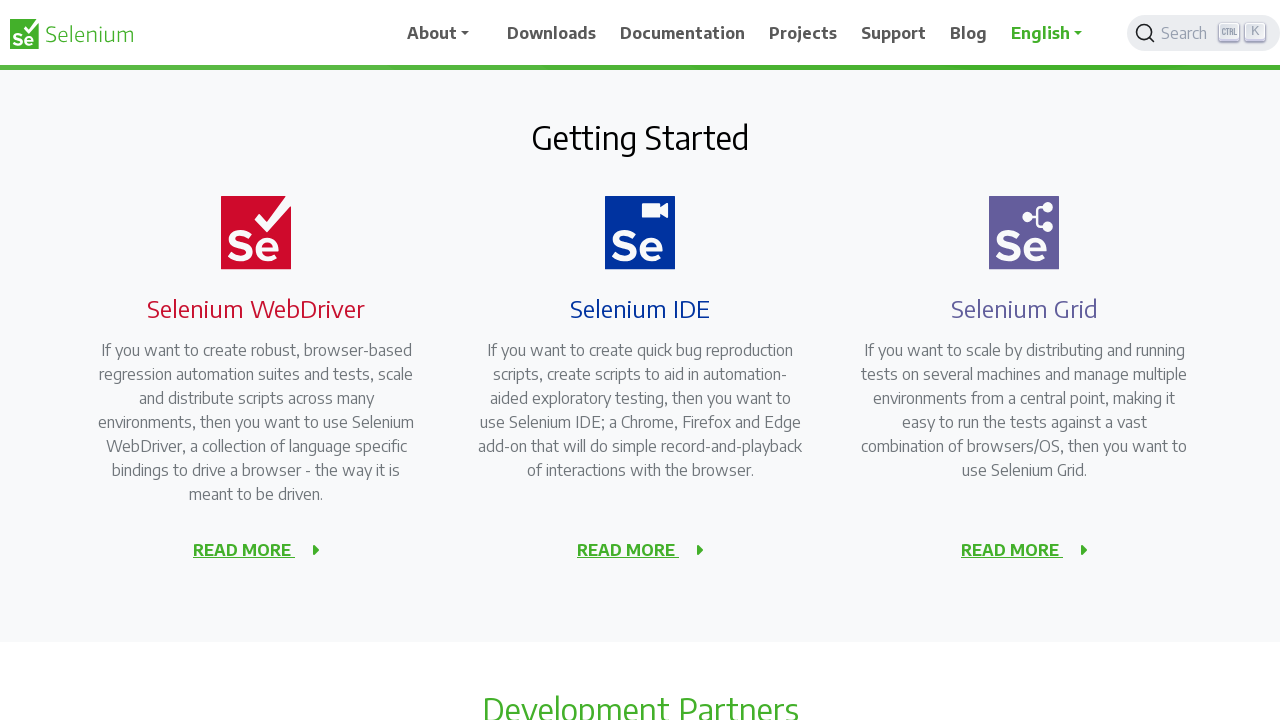

Scrolled up by 200 pixels
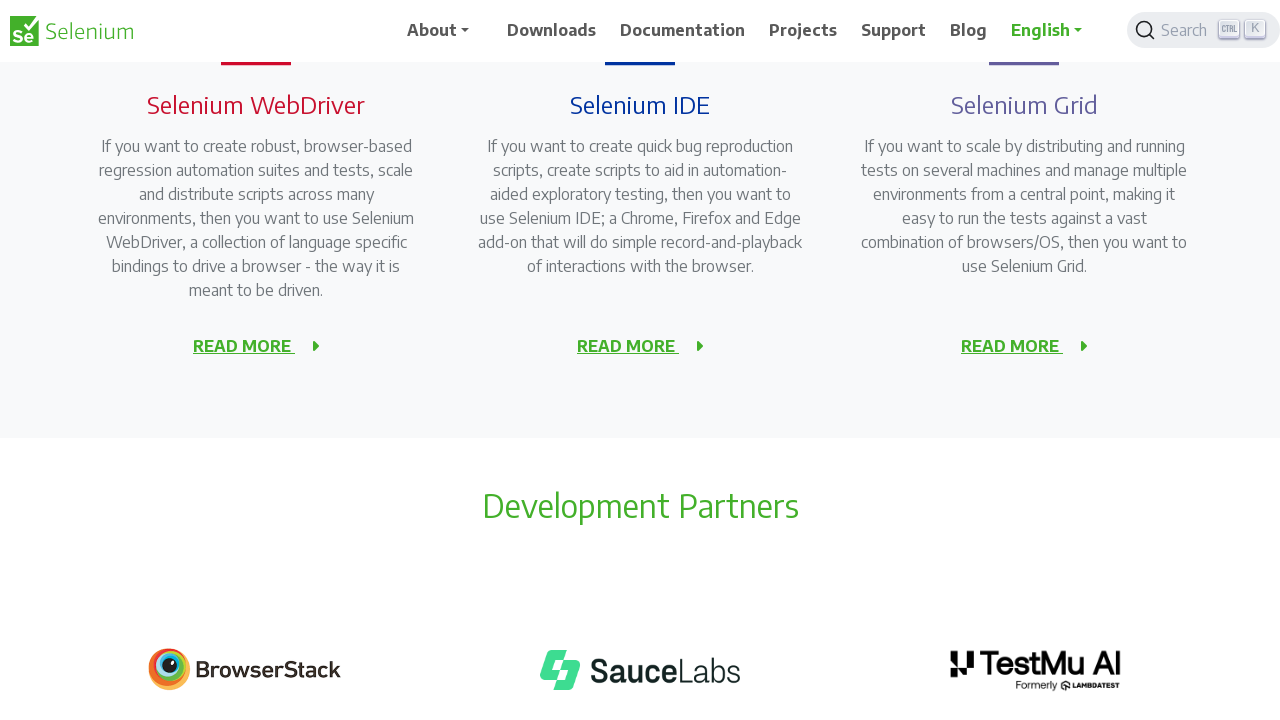

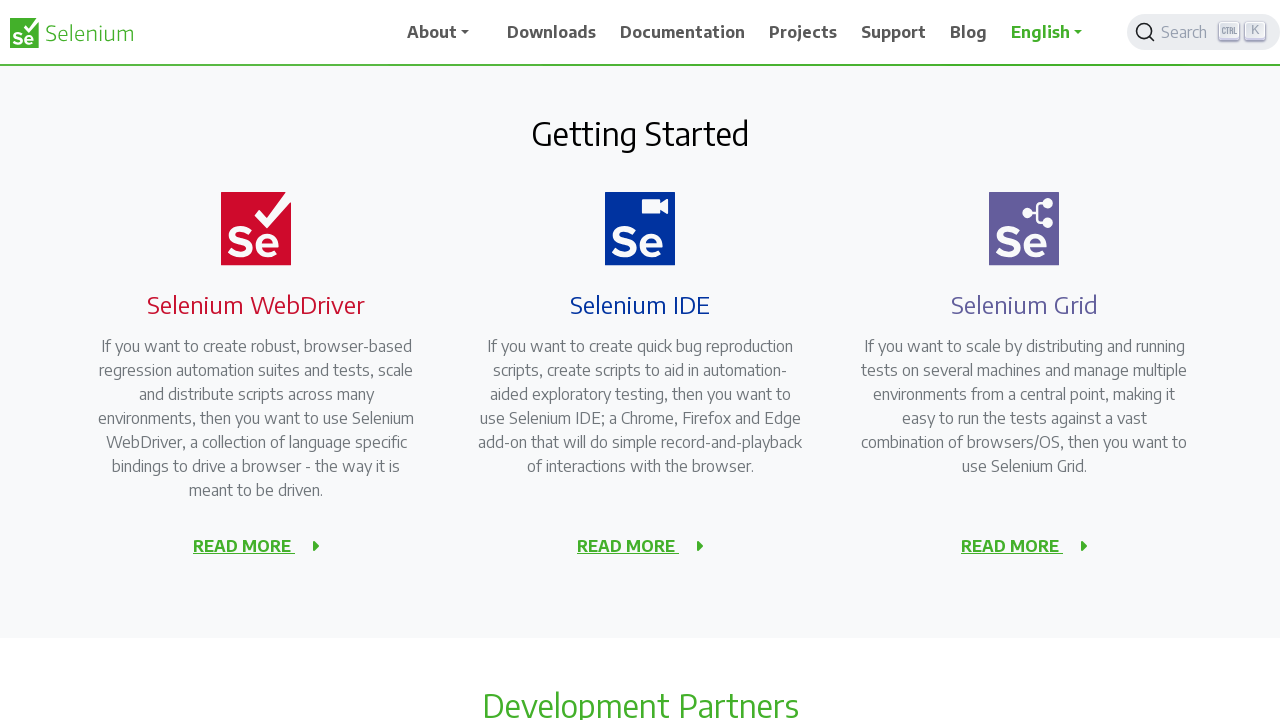